Tests the Menu widget demos by clicking menu items, hovering over submenus, and navigating through Categories and Icons options.

Starting URL: https://jqueryui.com/

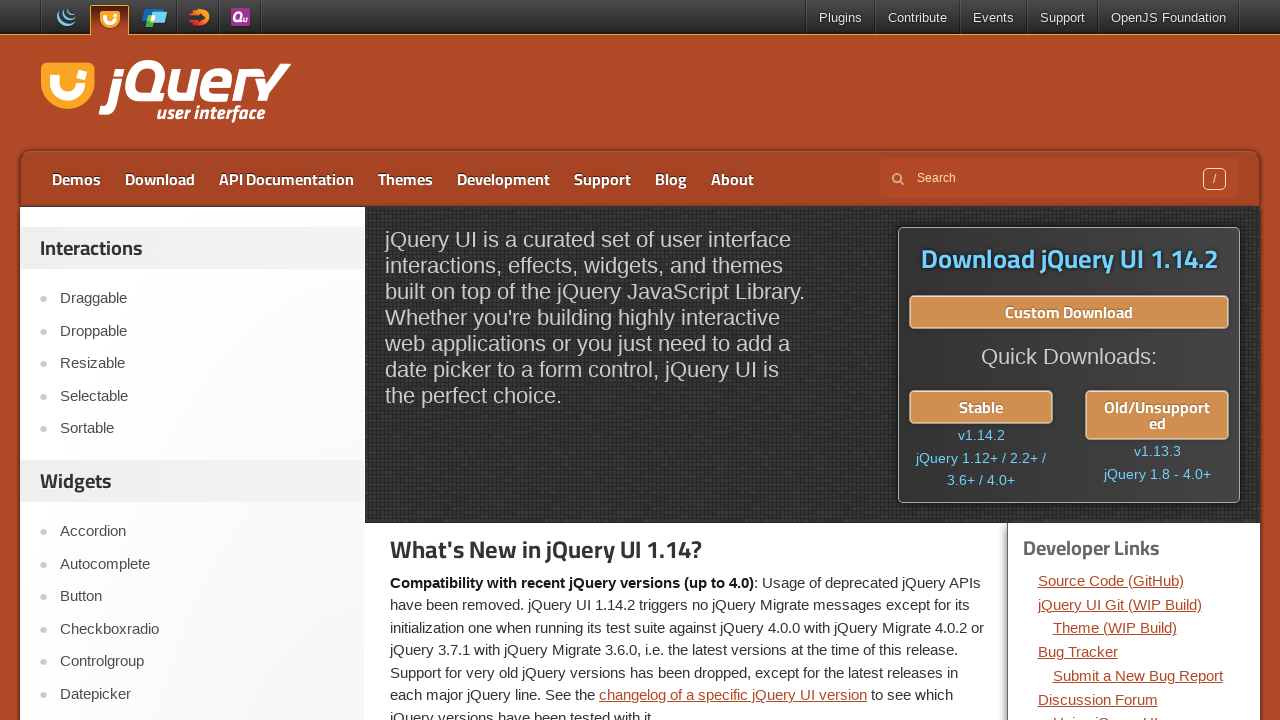

Clicked Menu link at (202, 360) on role=link[name='Menu']
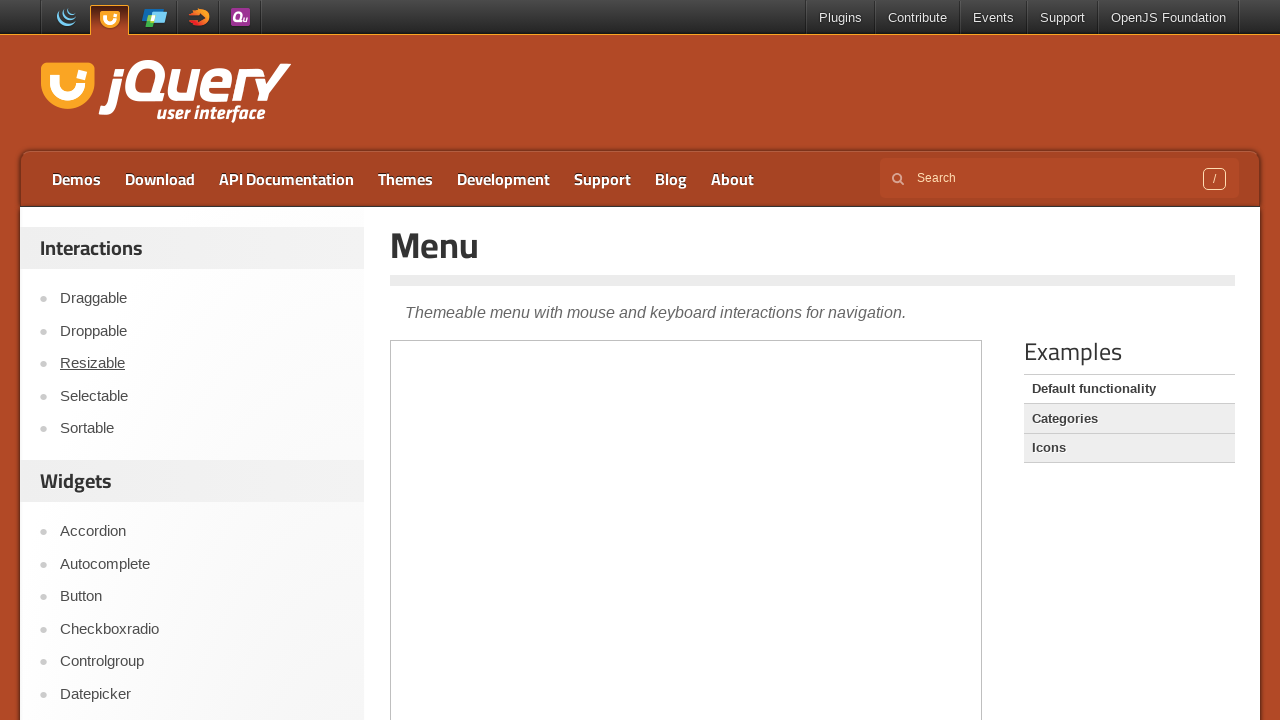

Clicked Books menu item at (476, 387) on iframe >> nth=0 >> internal:control=enter-frame >> internal:role=menuitem[name="
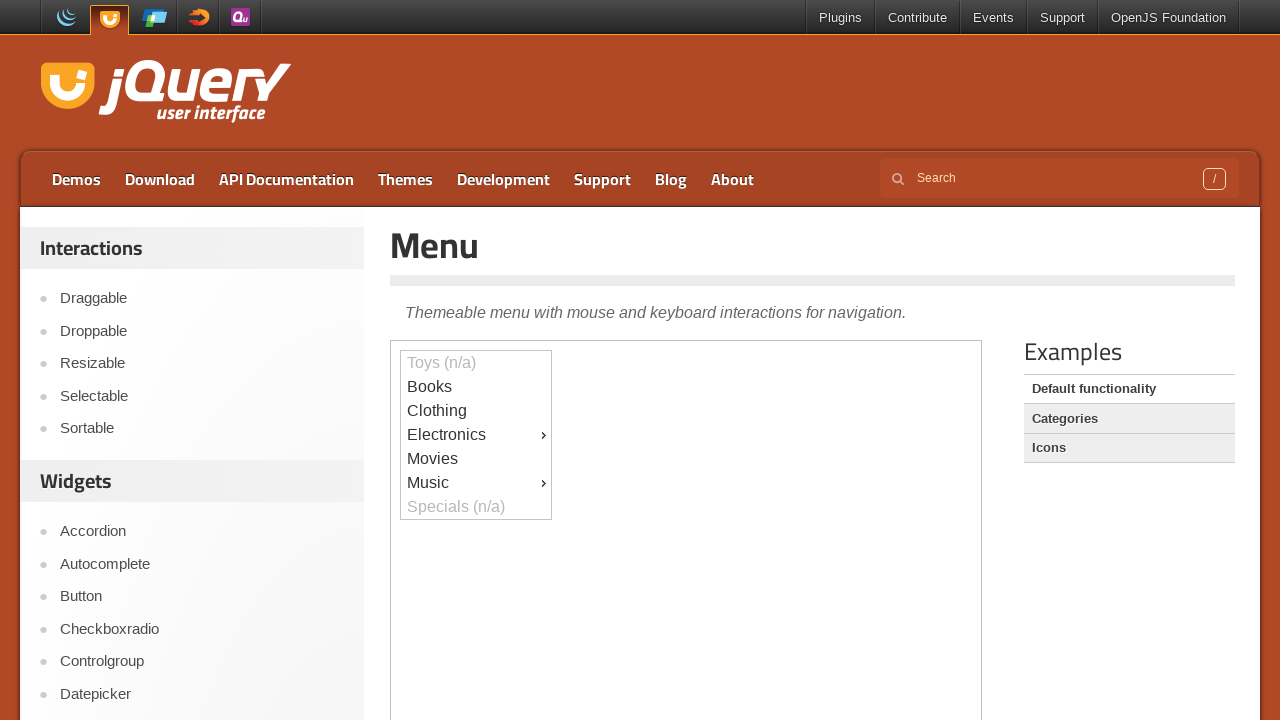

Clicked Clothing menu item at (476, 411) on iframe >> nth=0 >> internal:control=enter-frame >> internal:role=menuitem[name="
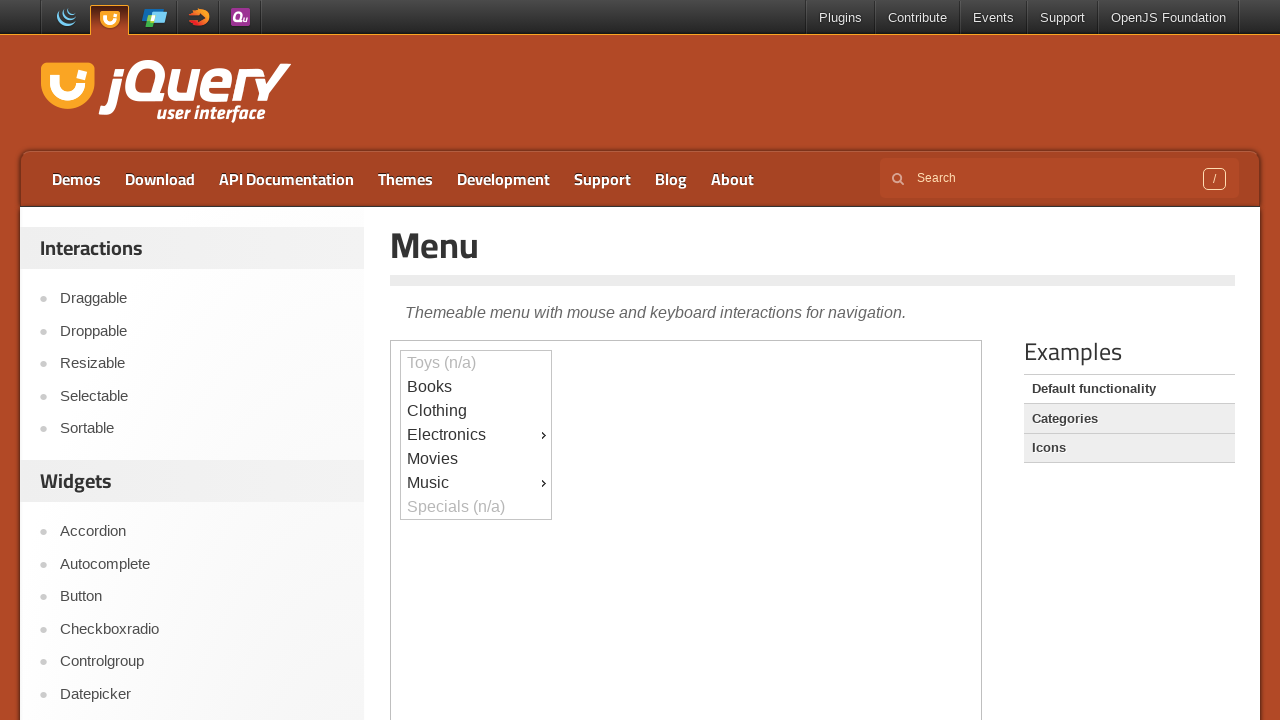

Clicked Movies menu item at (476, 459) on iframe >> nth=0 >> internal:control=enter-frame >> internal:role=menuitem[name="
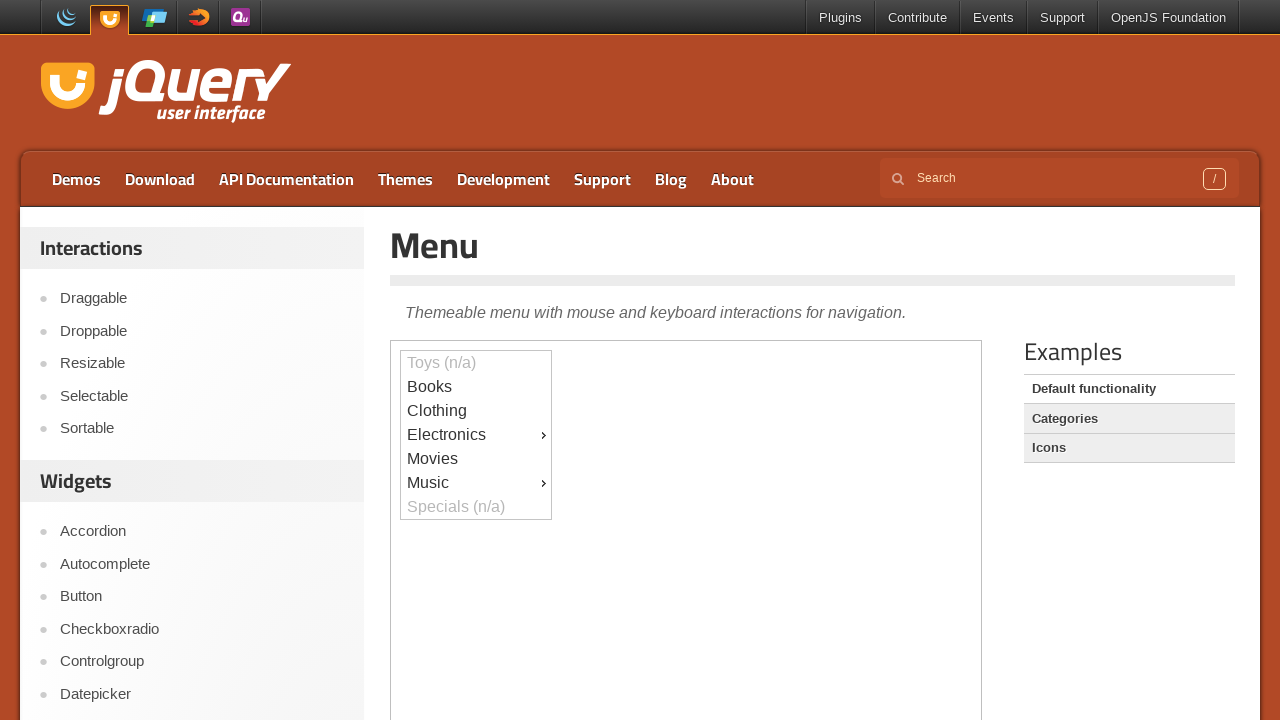

Hovered over Music submenu at (476, 483) on iframe >> nth=0 >> internal:control=enter-frame >> internal:role=menuitem[name="
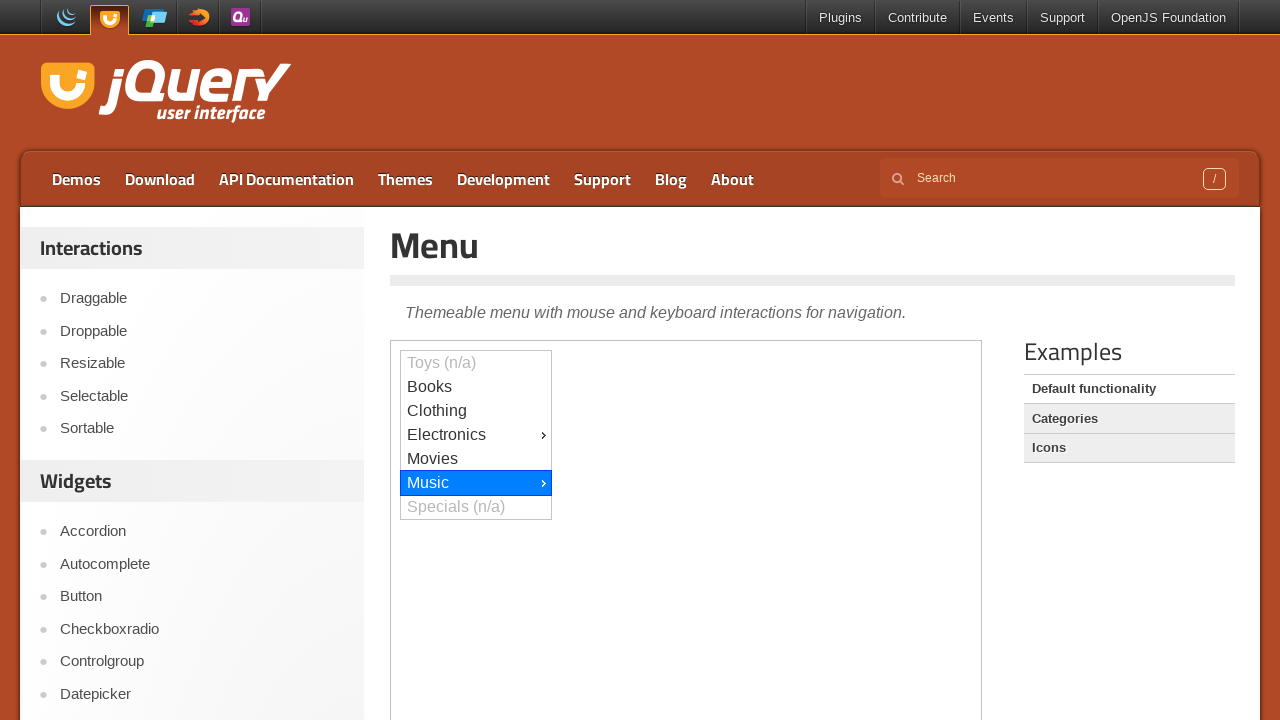

Hovered over Rock submenu at (627, 483) on iframe >> nth=0 >> internal:control=enter-frame >> internal:role=menuitem[name="
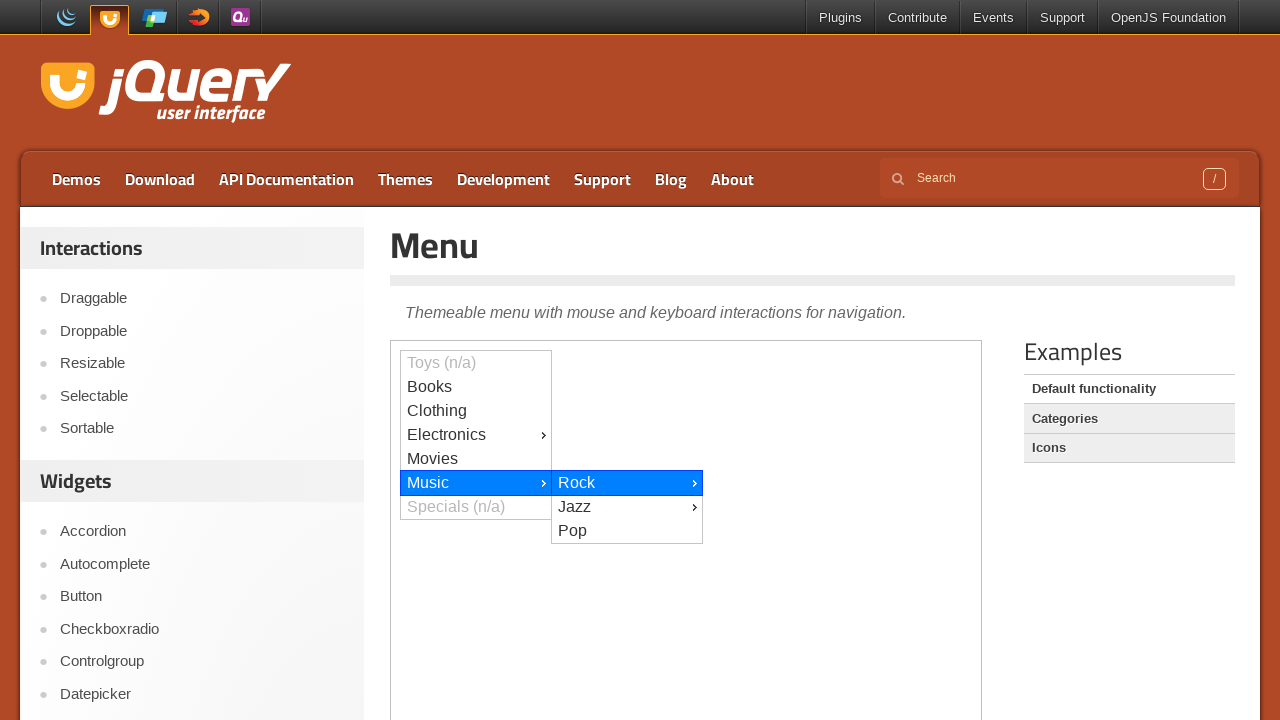

Clicked Alternative menu item at (778, 483) on iframe >> nth=0 >> internal:control=enter-frame >> internal:role=menuitem[name="
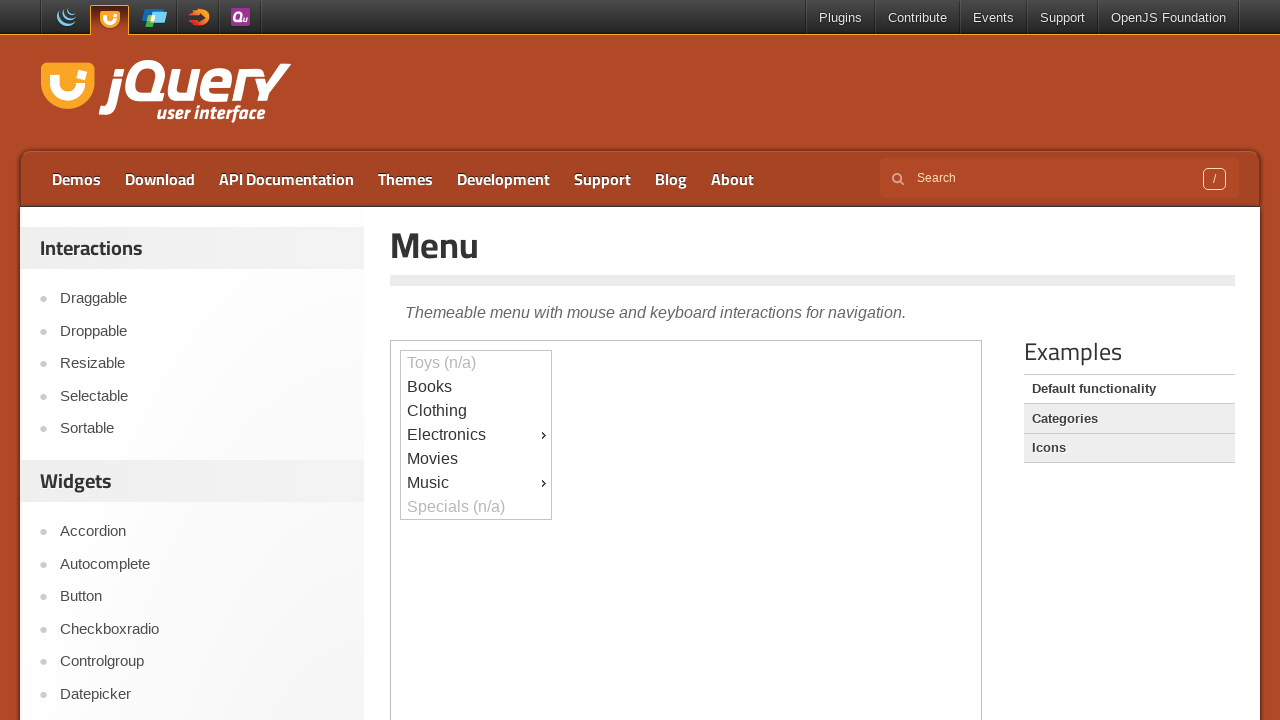

Hovered over Music submenu again at (476, 483) on iframe >> nth=0 >> internal:control=enter-frame >> internal:role=menuitem[name="
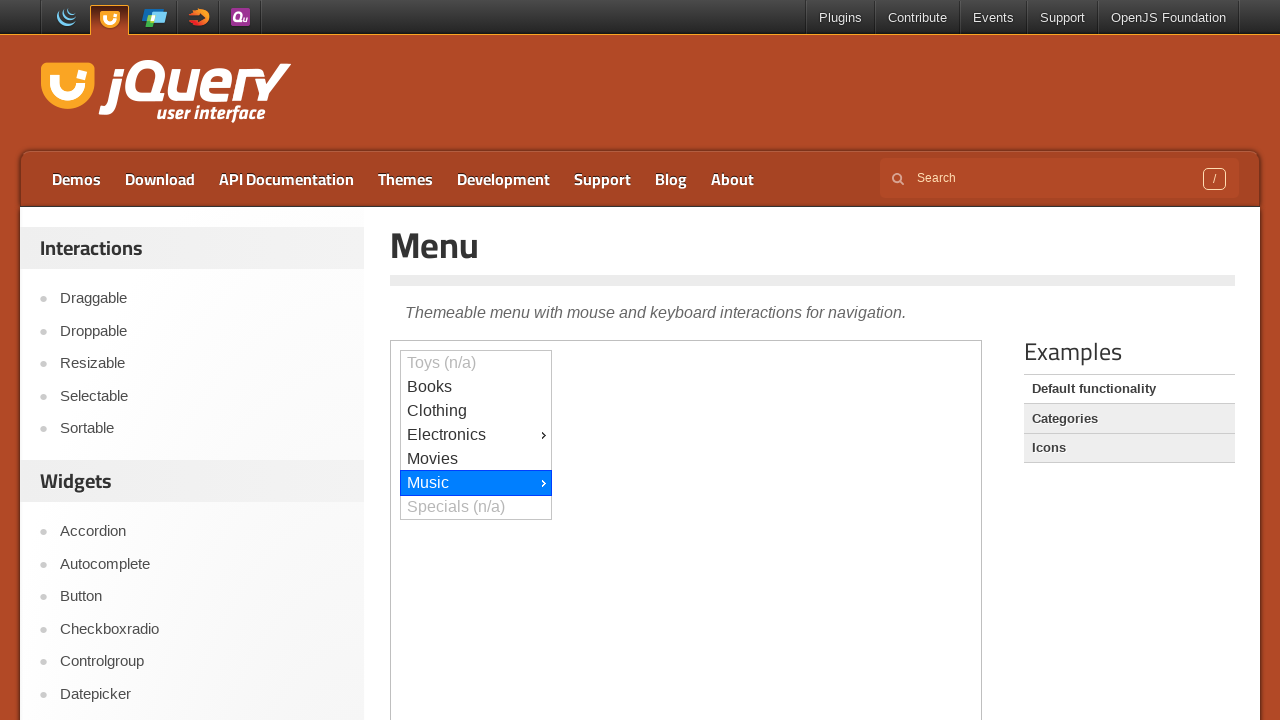

Hovered over Jazz submenu at (627, 507) on iframe >> nth=0 >> internal:control=enter-frame >> internal:role=menuitem[name="
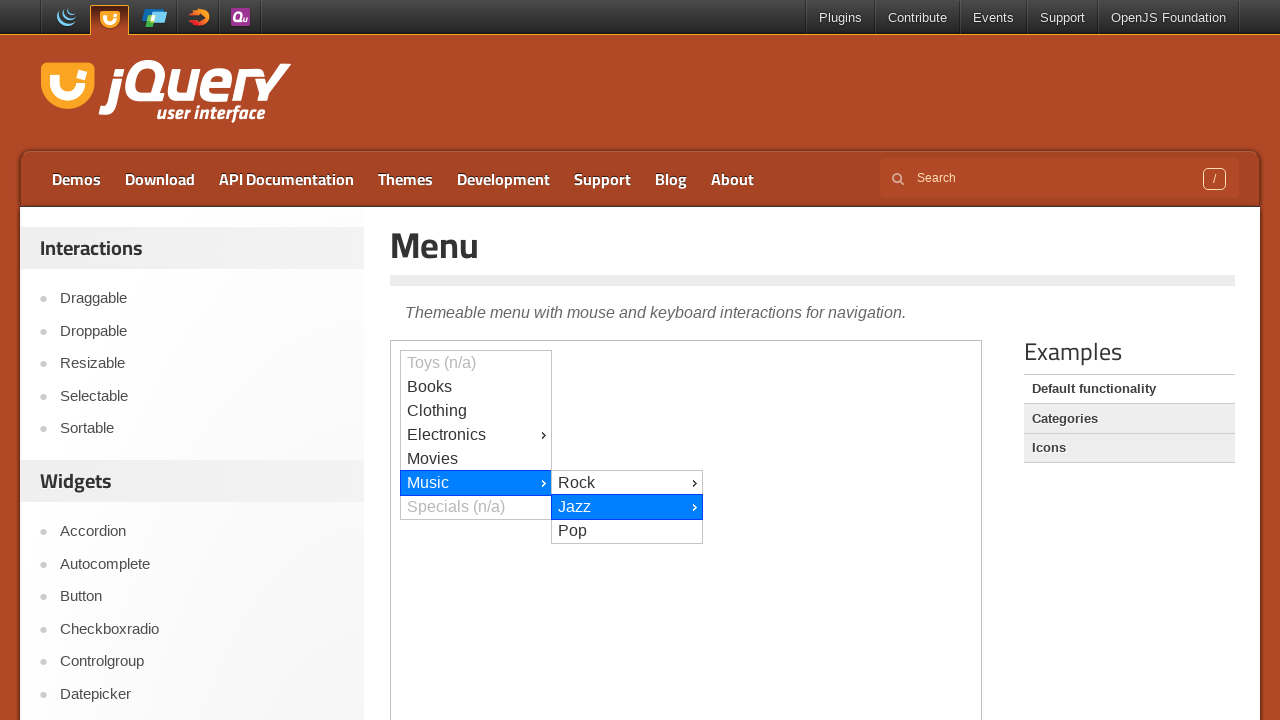

Clicked Big Band menu item at (778, 531) on iframe >> nth=0 >> internal:control=enter-frame >> internal:role=menuitem[name="
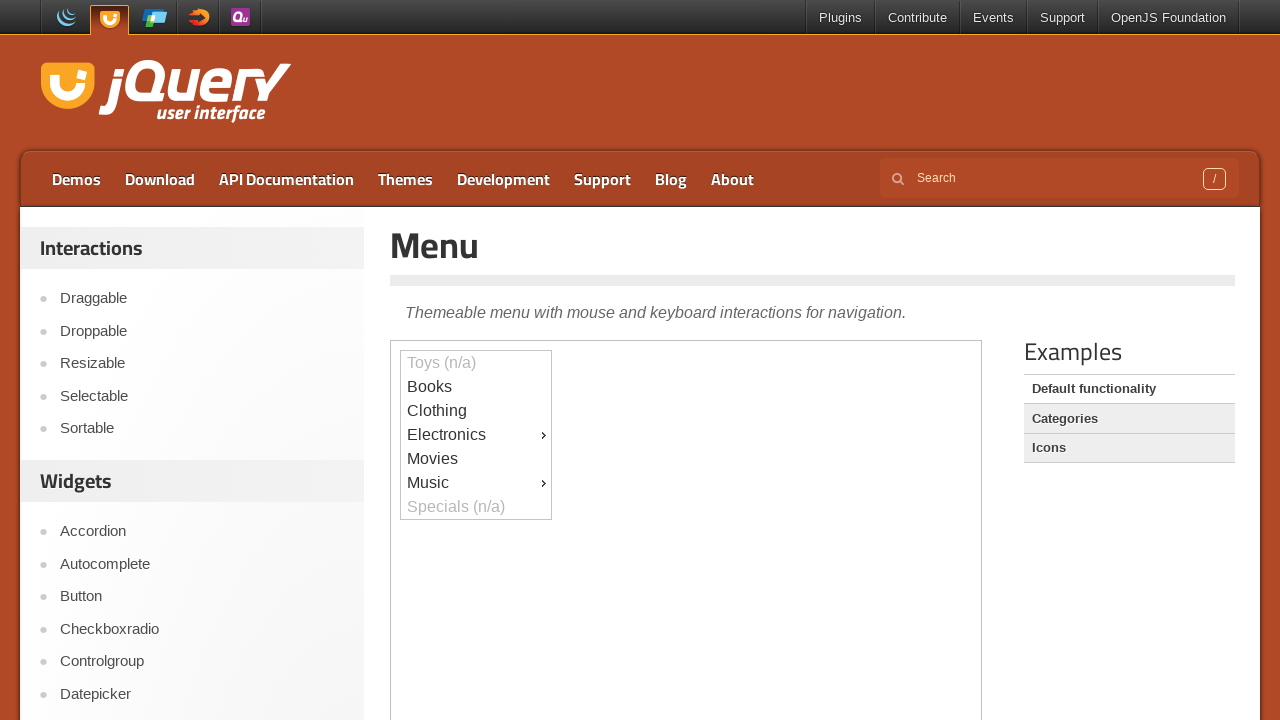

Hovered over Music submenu once more at (476, 483) on iframe >> nth=0 >> internal:control=enter-frame >> internal:role=menuitem[name="
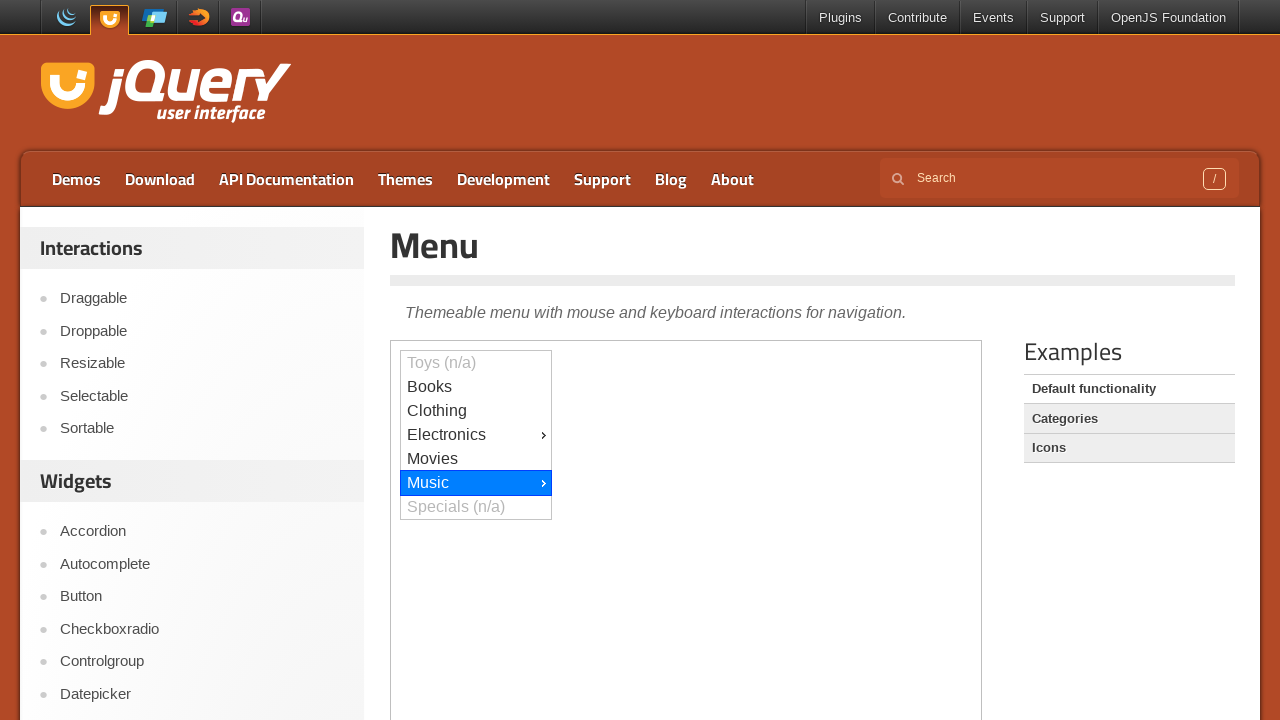

Clicked Pop menu item at (627, 531) on iframe >> nth=0 >> internal:control=enter-frame >> internal:role=menuitem[name="
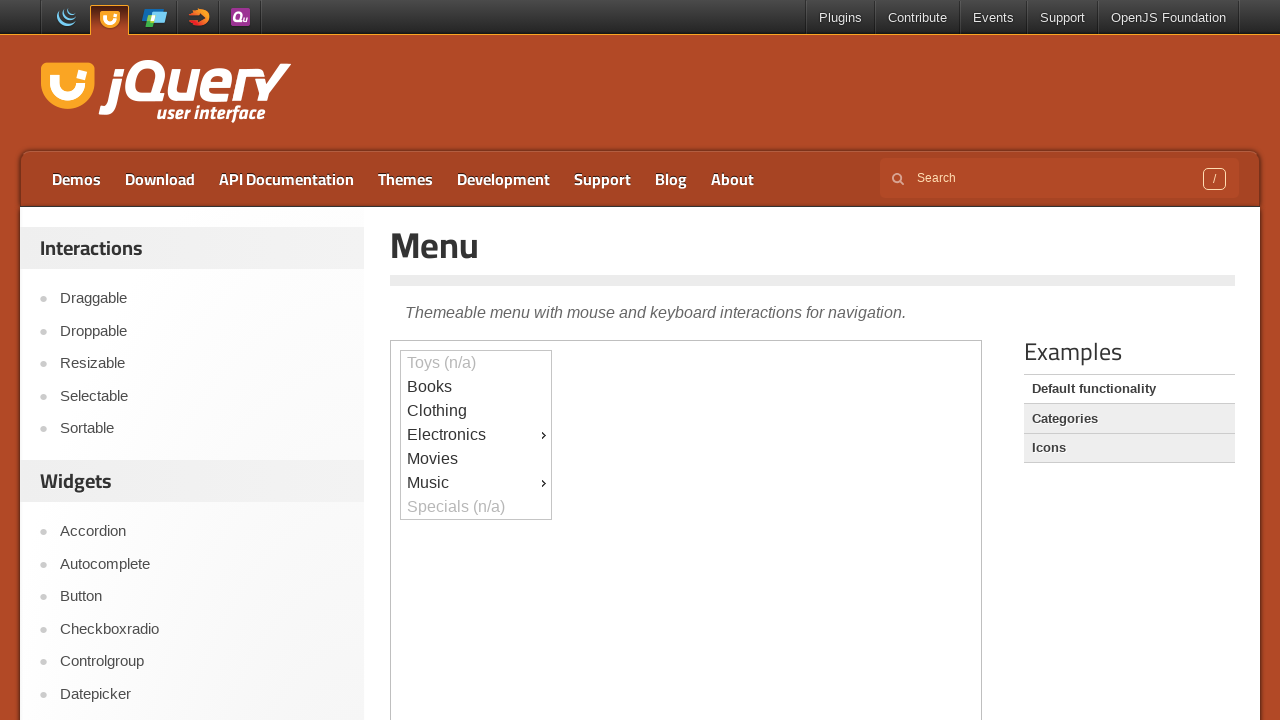

Clicked Categories link at (1129, 419) on role=link[name='Categories']
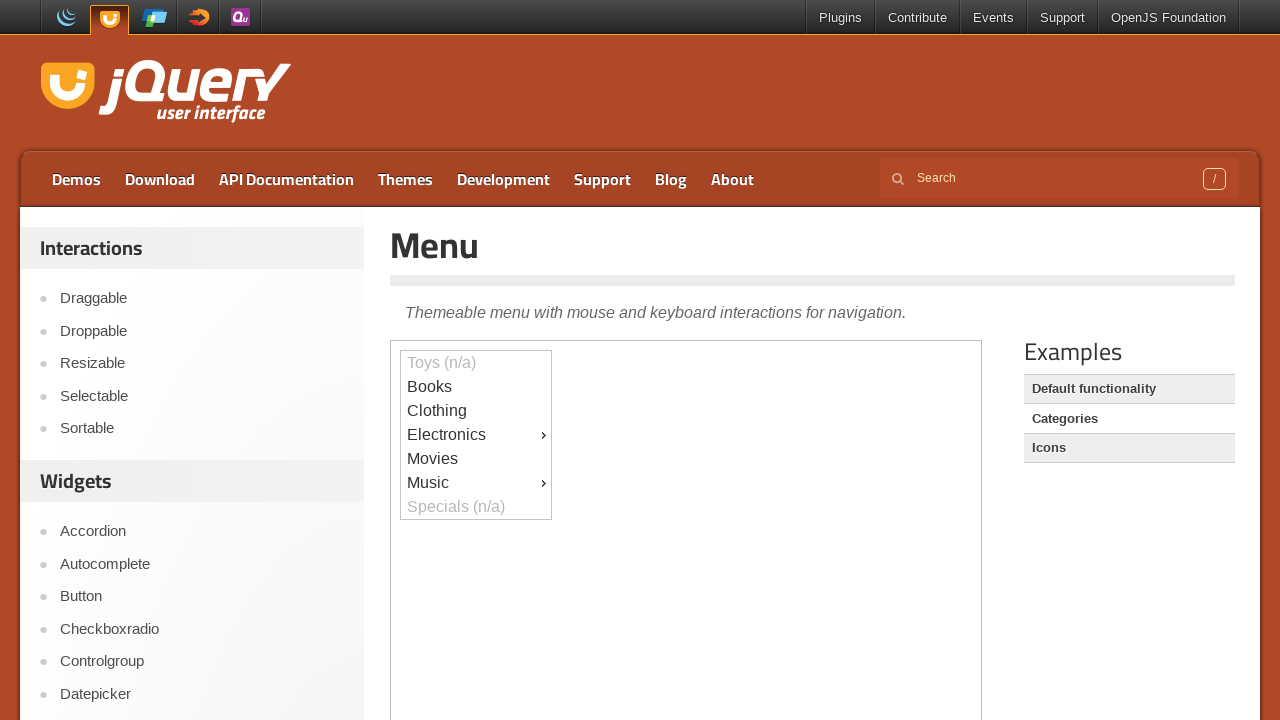

Clicked Option 1 menu item at (501, 389) on iframe >> nth=0 >> internal:control=enter-frame >> internal:role=menuitem[name="
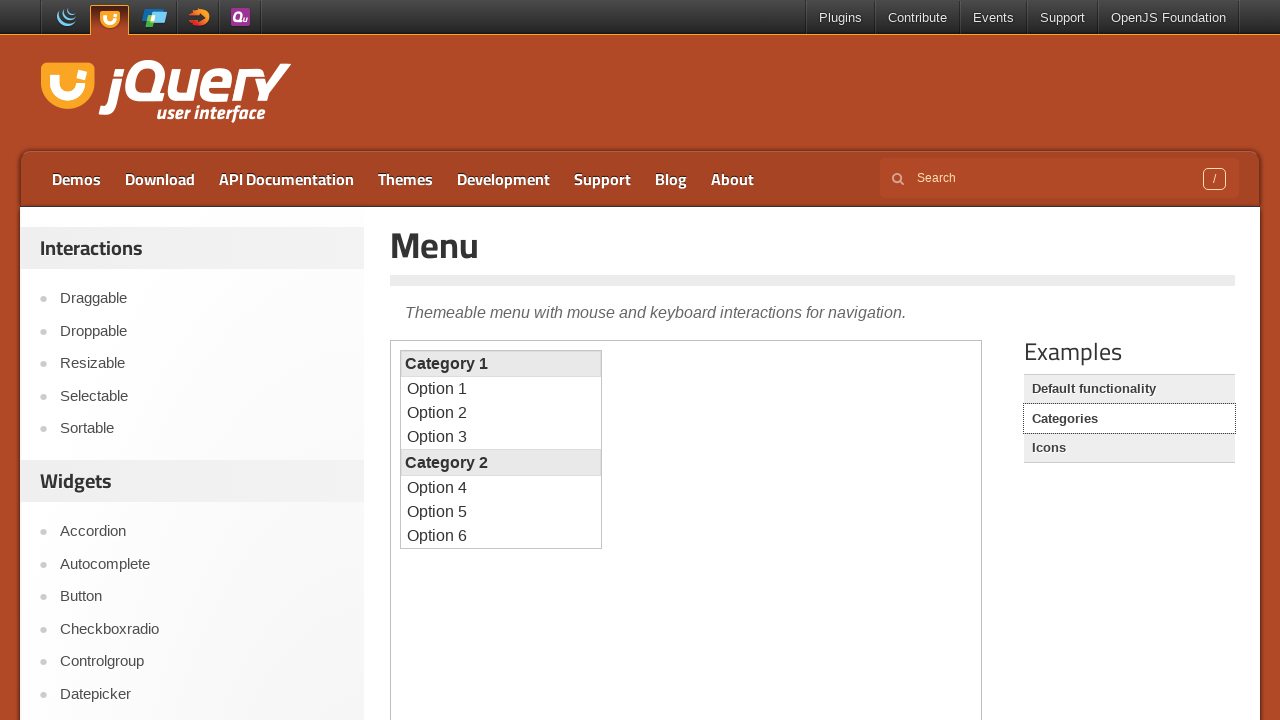

Clicked Option 2 menu item at (501, 413) on iframe >> nth=0 >> internal:control=enter-frame >> internal:role=menuitem[name="
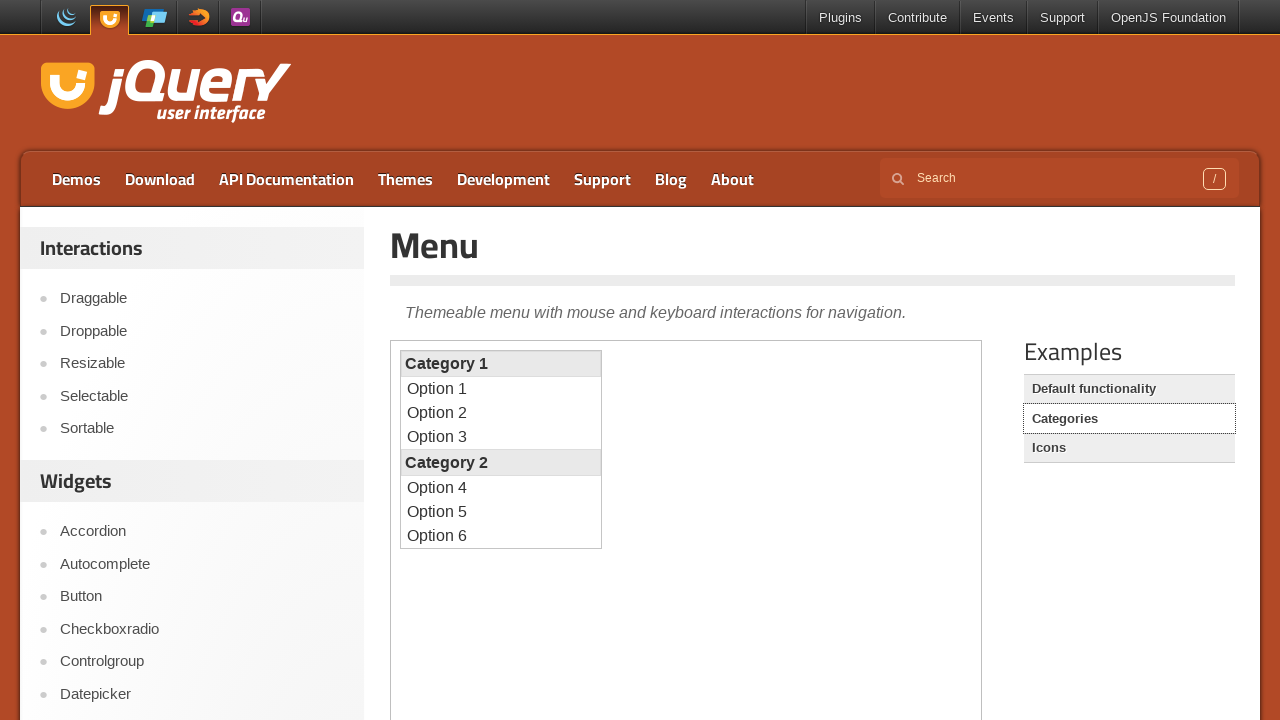

Clicked Option 3 menu item at (501, 437) on iframe >> nth=0 >> internal:control=enter-frame >> internal:role=menuitem[name="
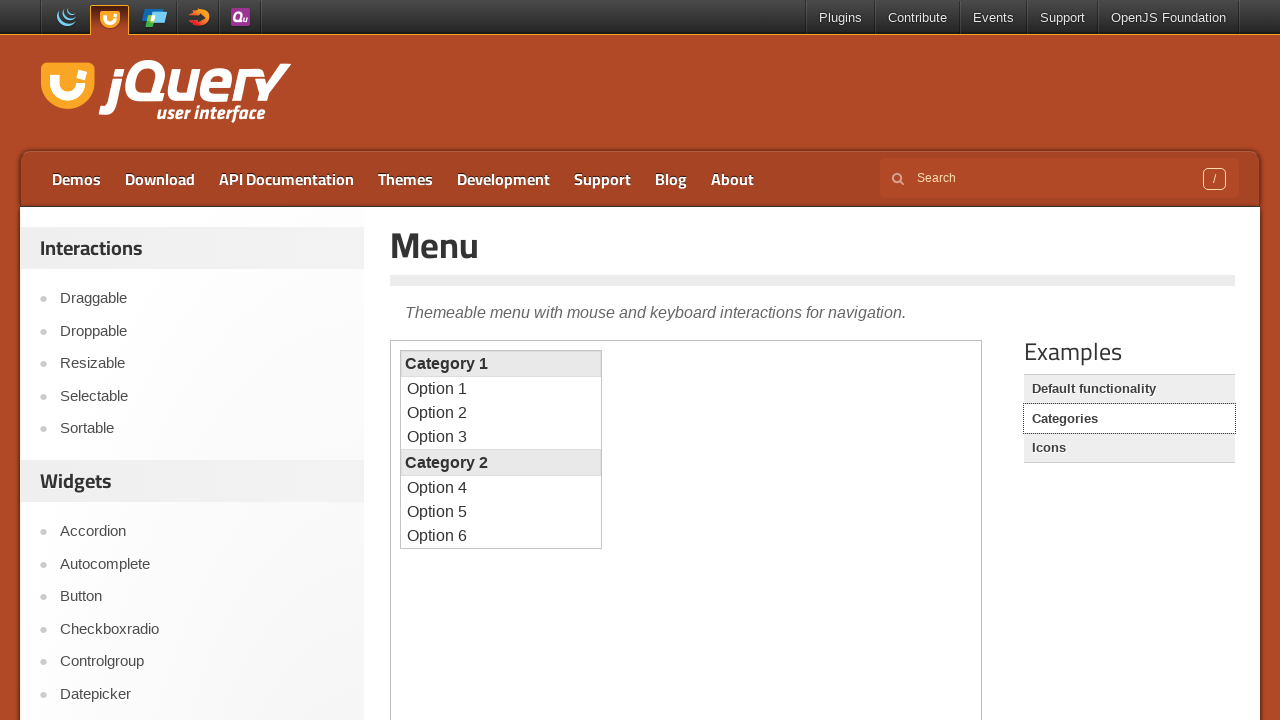

Clicked Icons link at (1129, 448) on role=link[name='Icons']
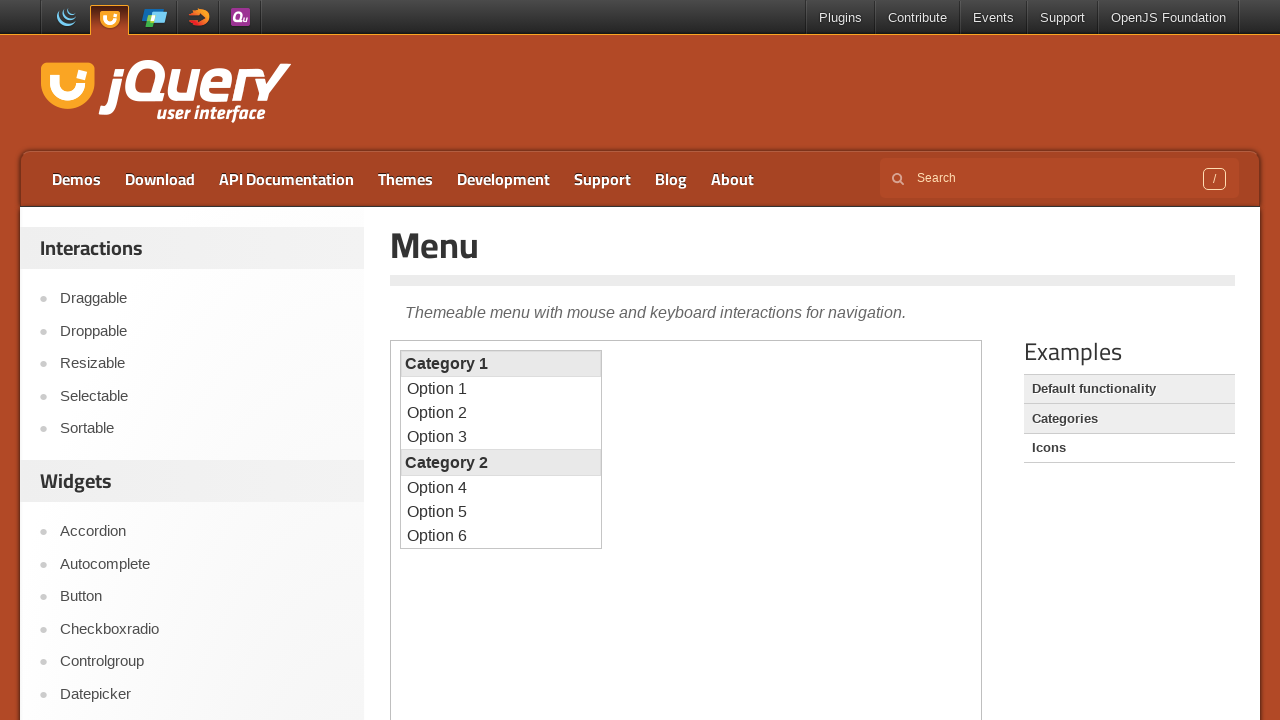

Clicked Save menu item at (476, 363) on iframe >> nth=0 >> internal:control=enter-frame >> internal:role=menuitem[name="
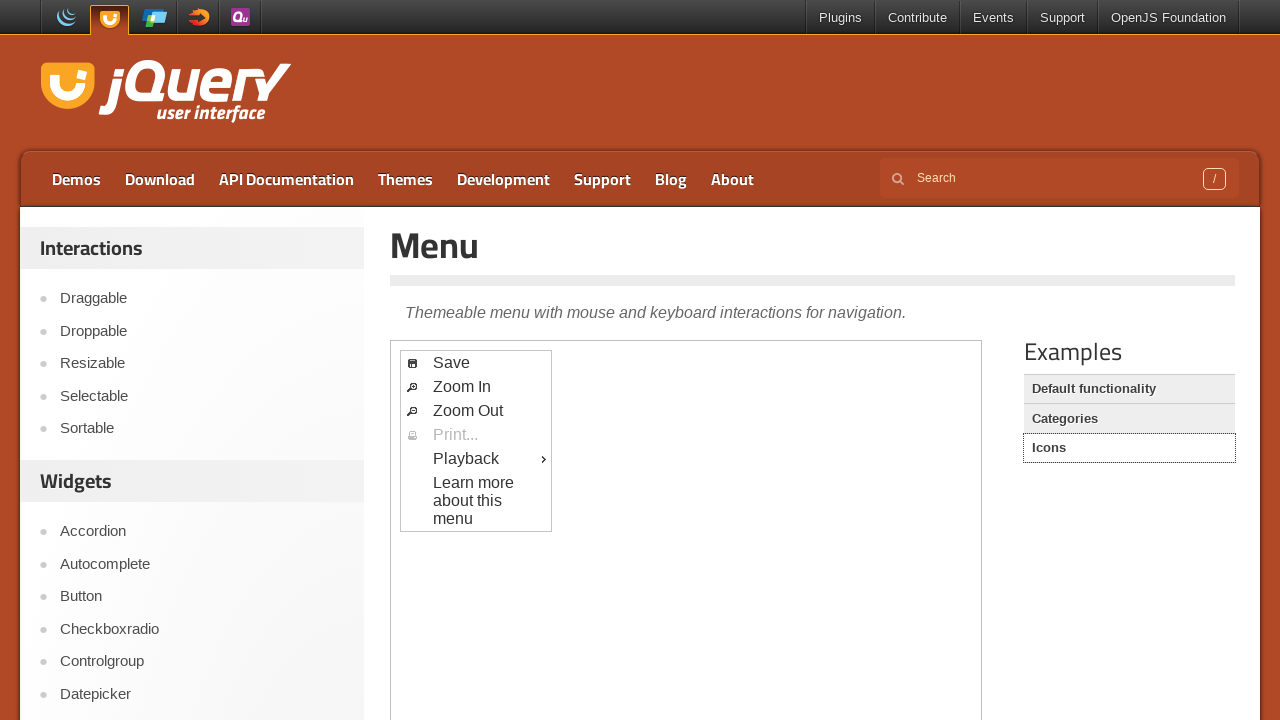

Clicked Zoom In menu item at (476, 387) on iframe >> nth=0 >> internal:control=enter-frame >> internal:role=menuitem[name="
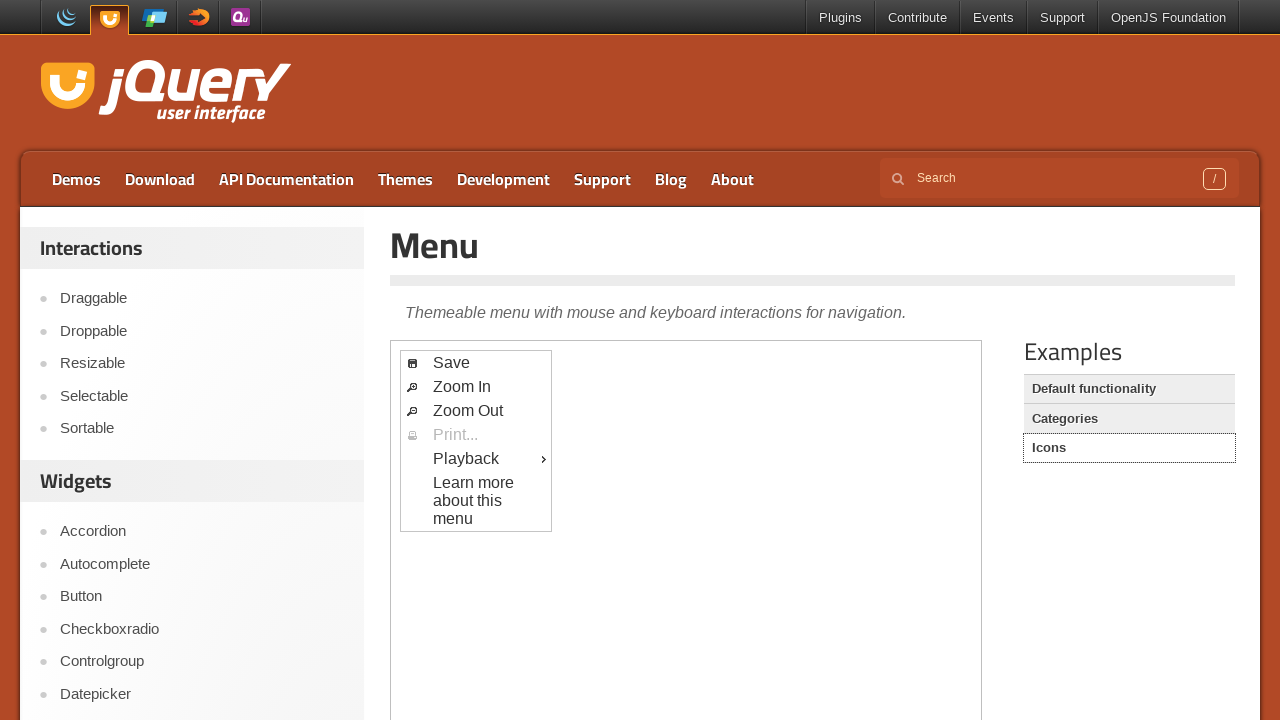

Clicked Zoom Out menu item at (476, 411) on iframe >> nth=0 >> internal:control=enter-frame >> internal:role=menuitem[name="
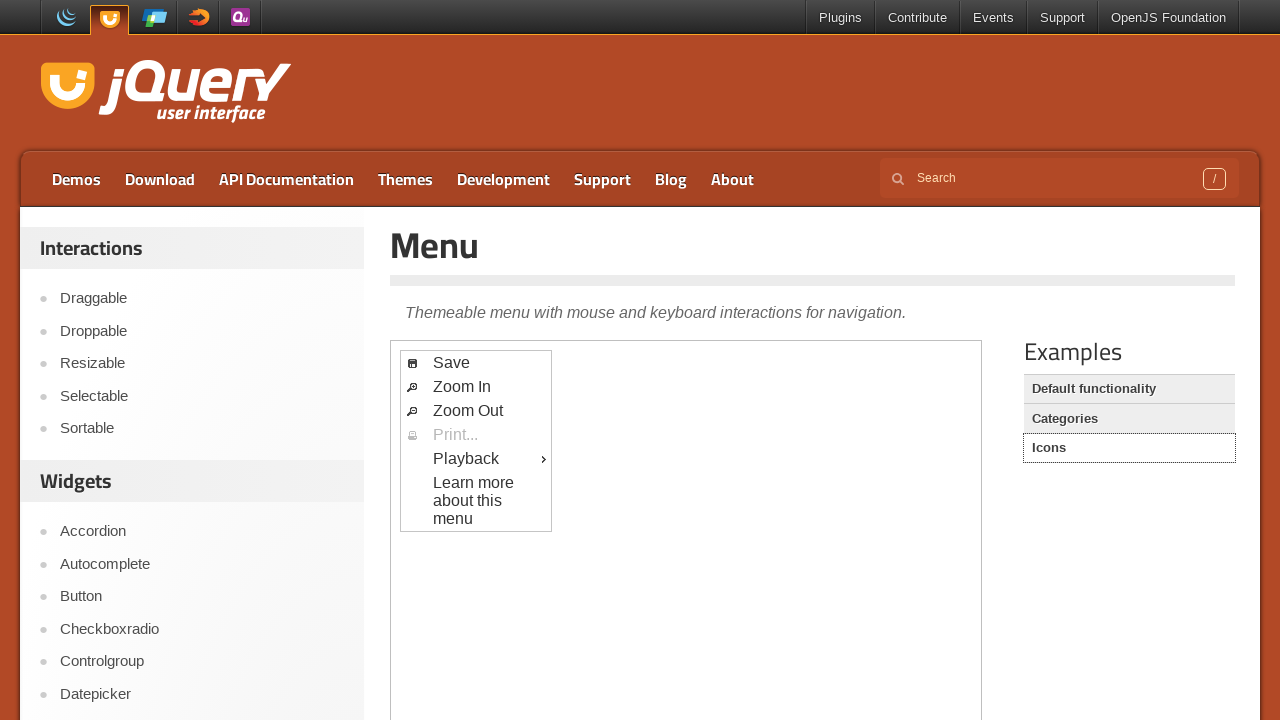

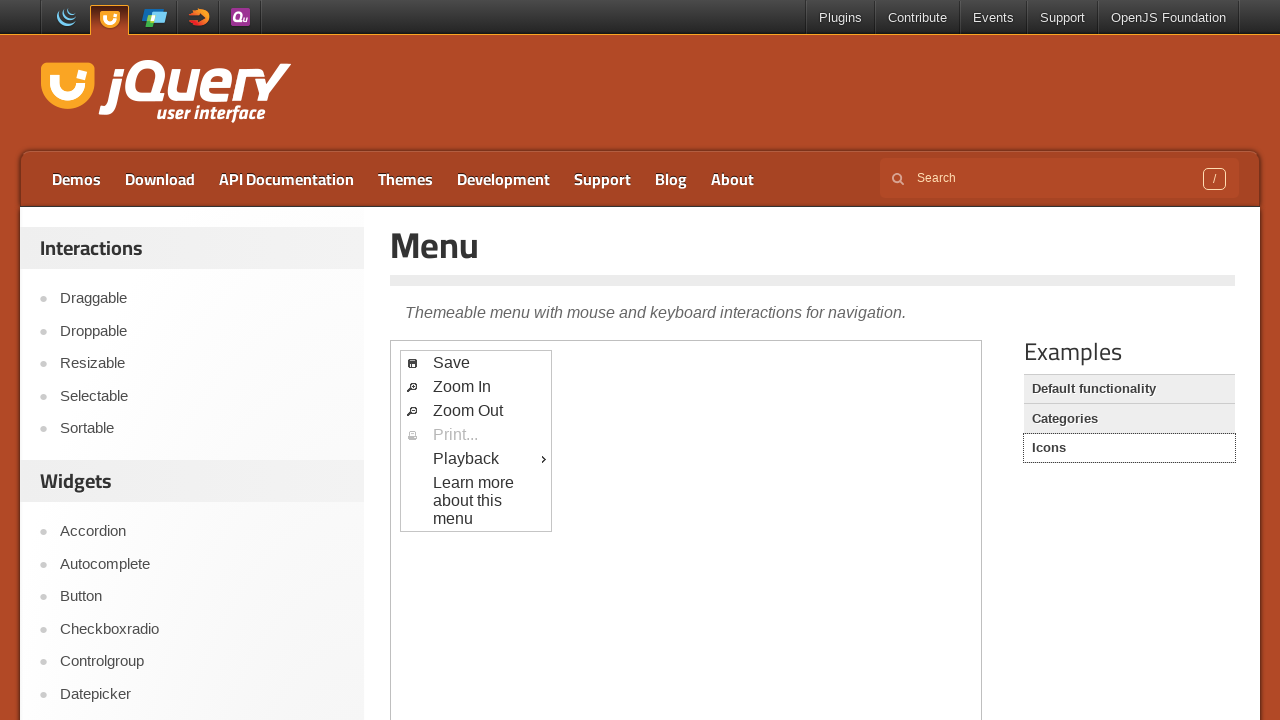